Solves a mathematical challenge by extracting a value from an element attribute, calculating a result, and submitting the form with checkbox and radio button selections

Starting URL: http://suninjuly.github.io/get_attribute.html

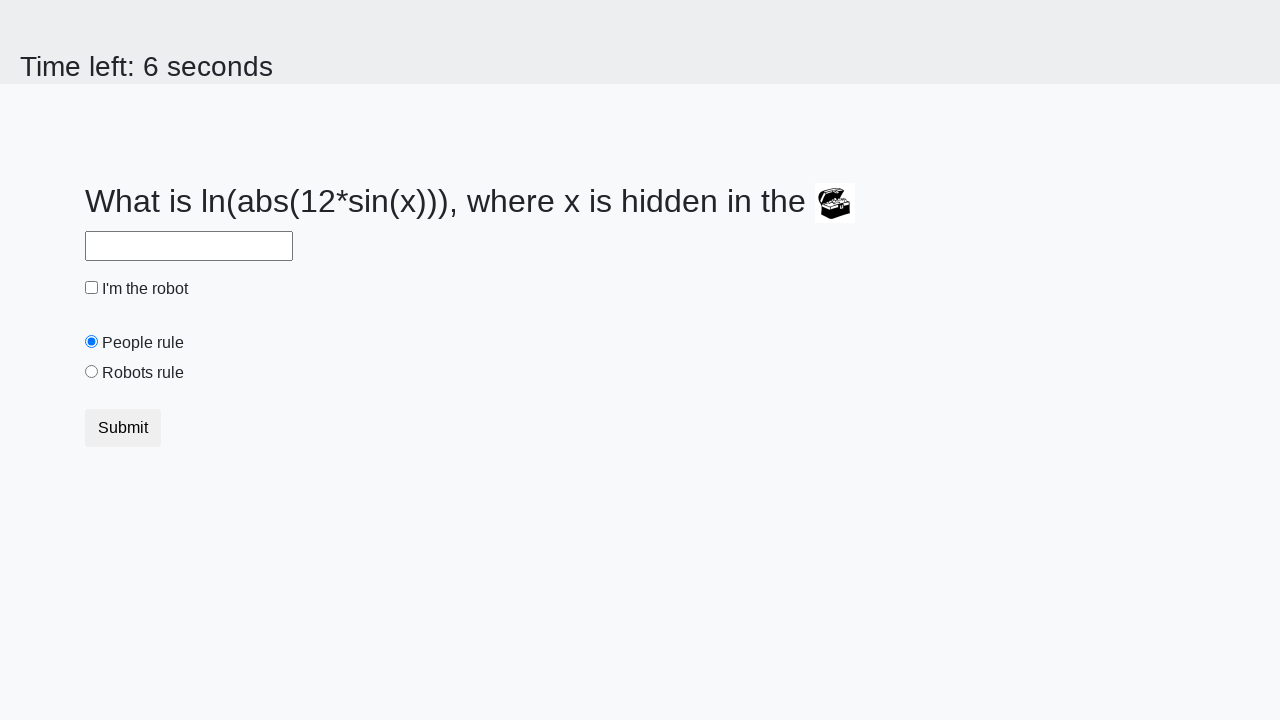

Located treasure element
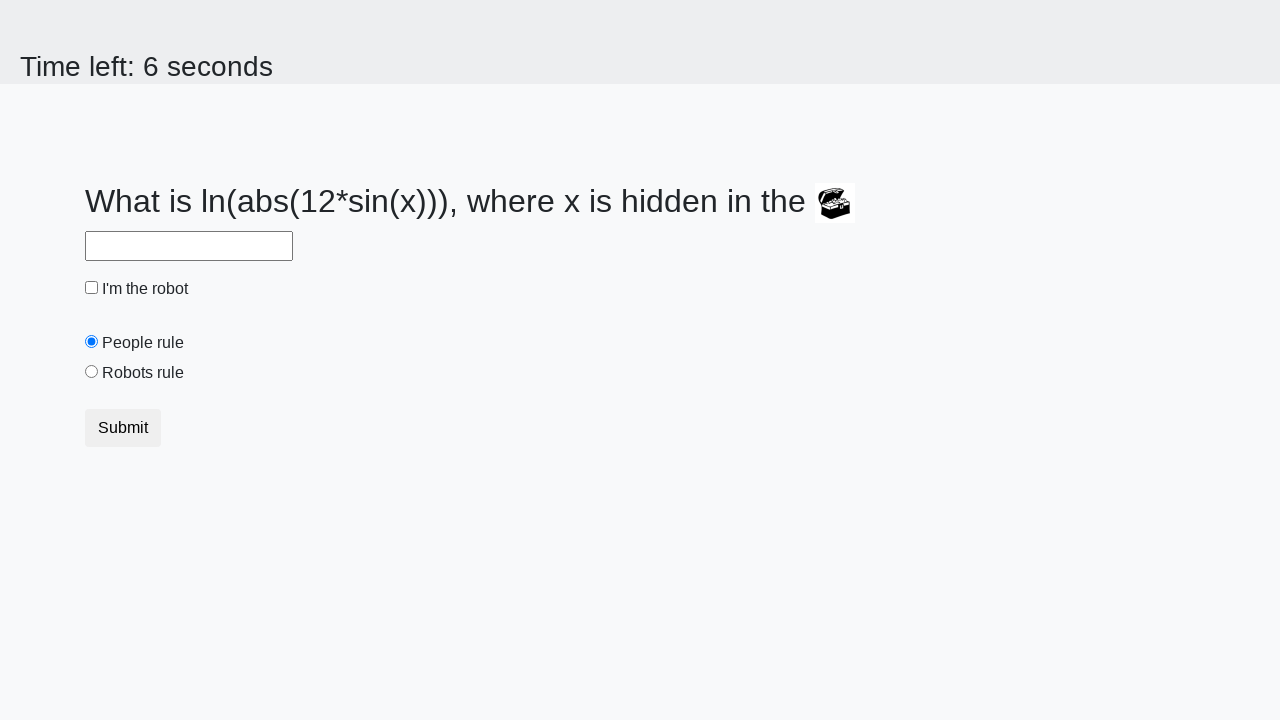

Extracted 'valuex' attribute from treasure element
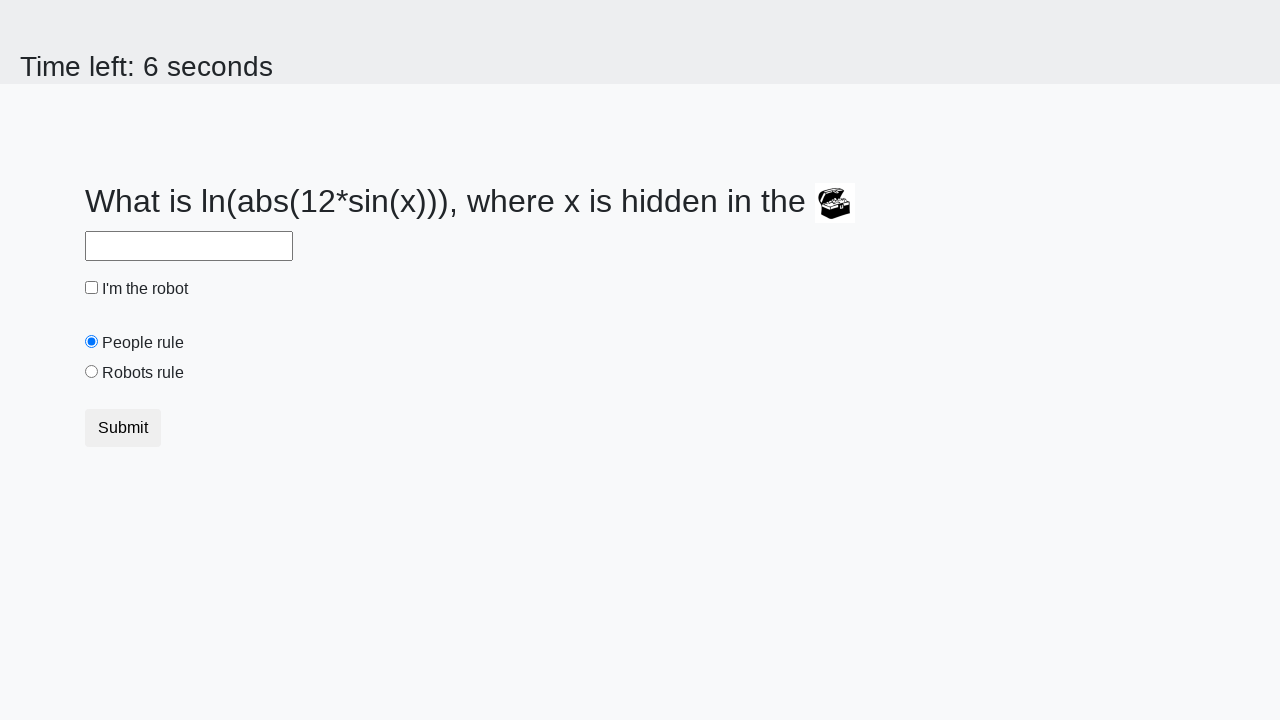

Calculated result using mathematical formula: y = 2.4015405032250197
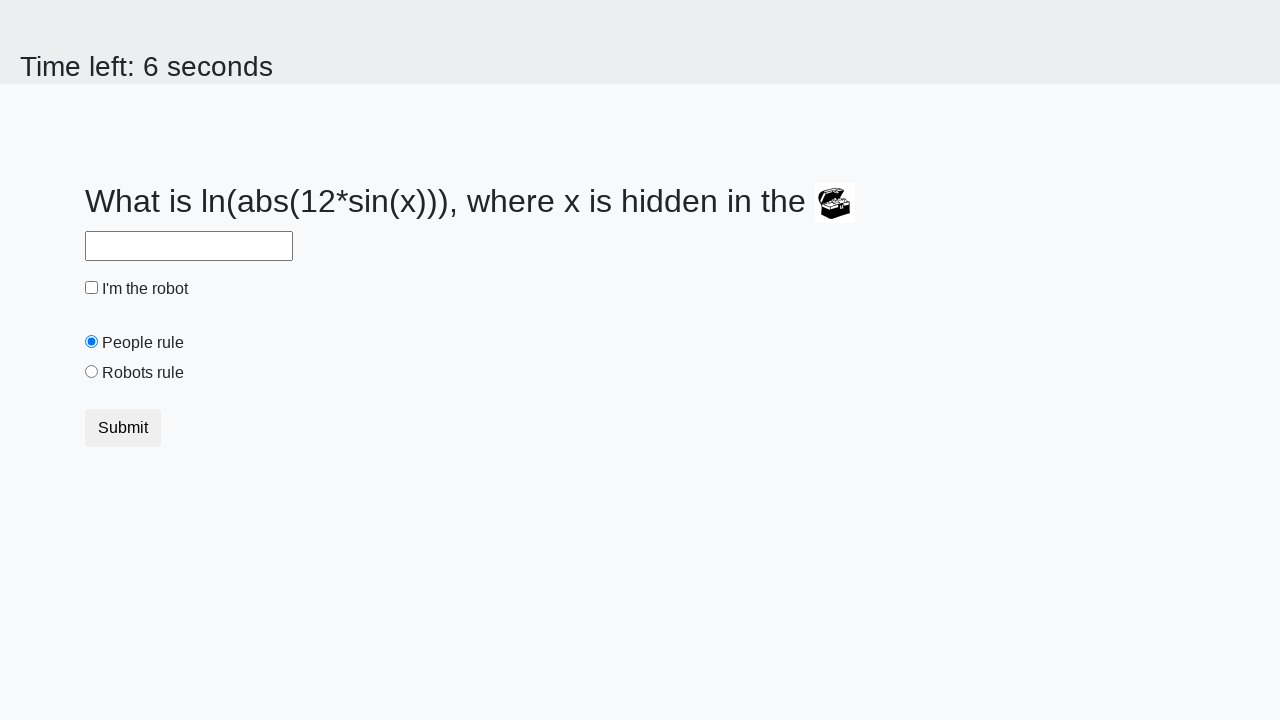

Filled answer field with calculated value: 2.4015405032250197 on #answer
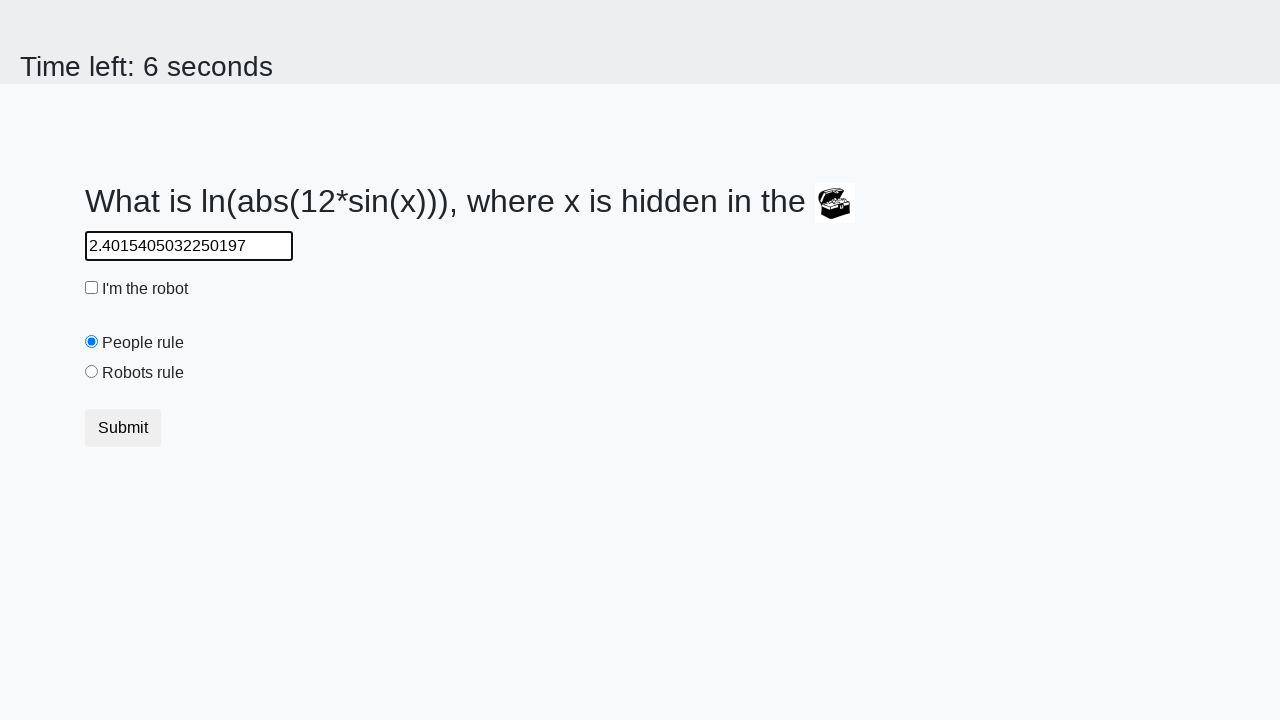

Clicked robot checkbox at (92, 288) on #robotCheckbox
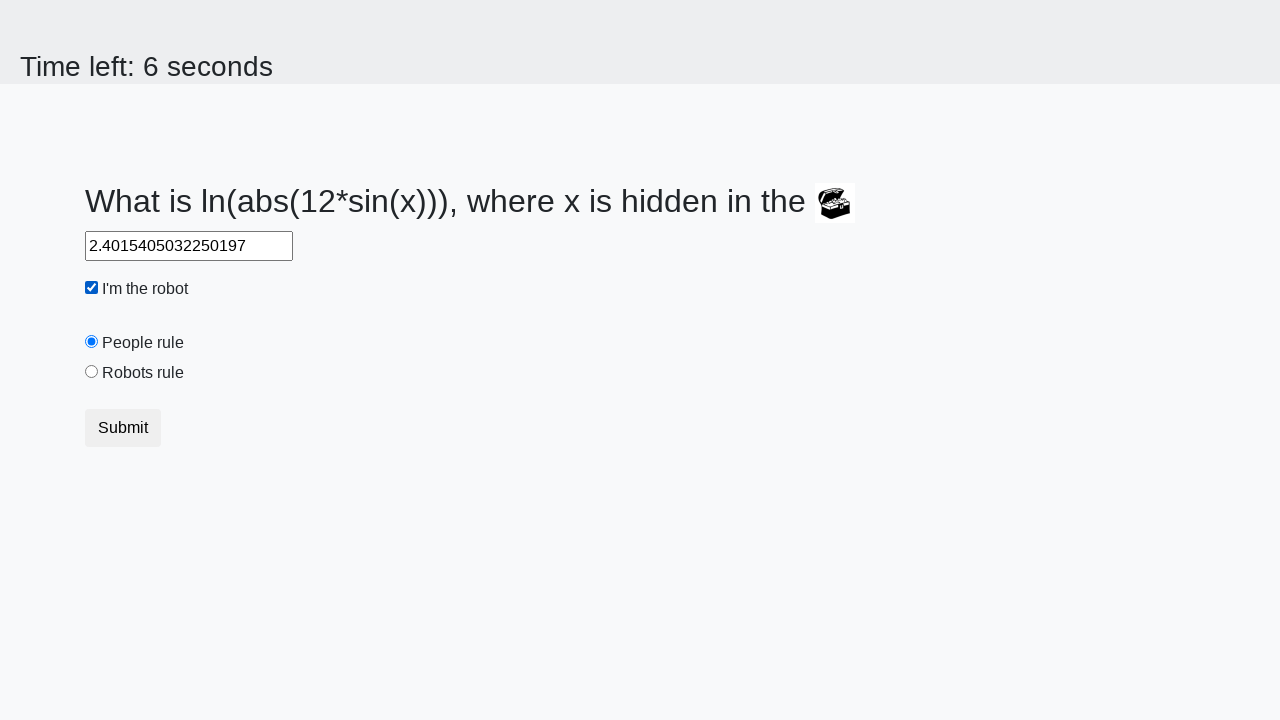

Clicked 'robots rule' radio button at (92, 372) on #robotsRule
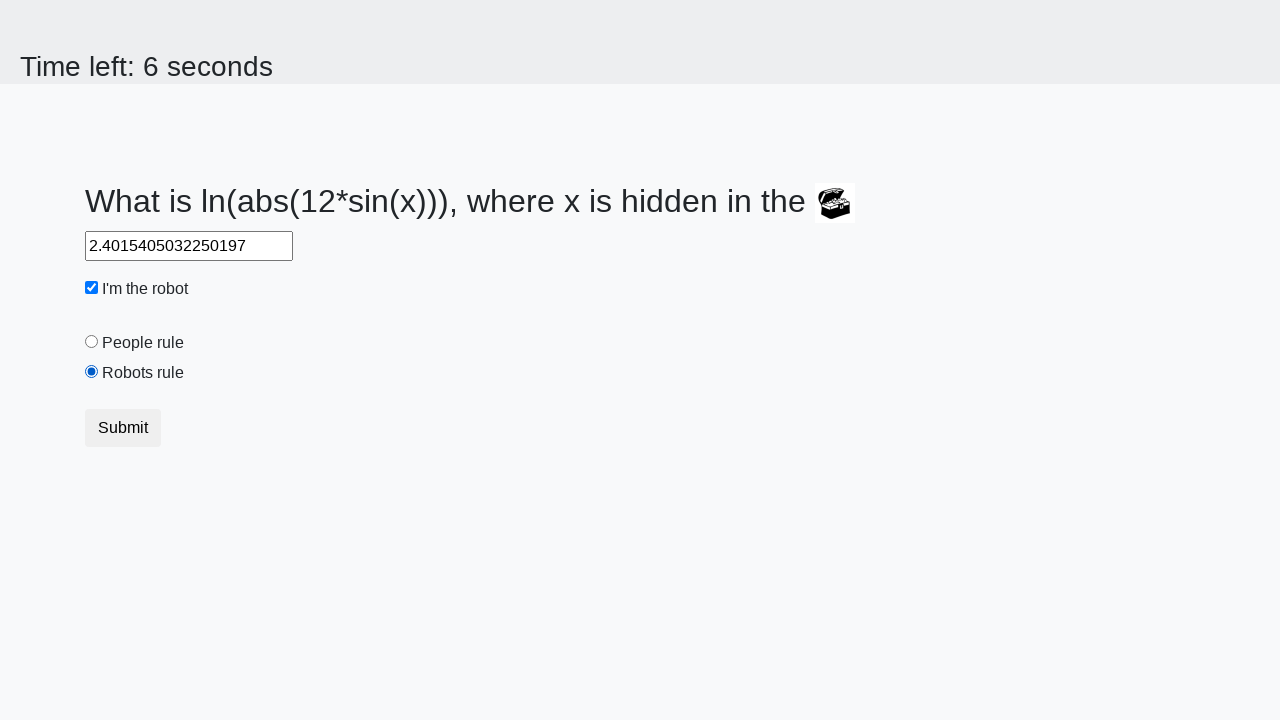

Clicked submit button at (123, 428) on button.btn
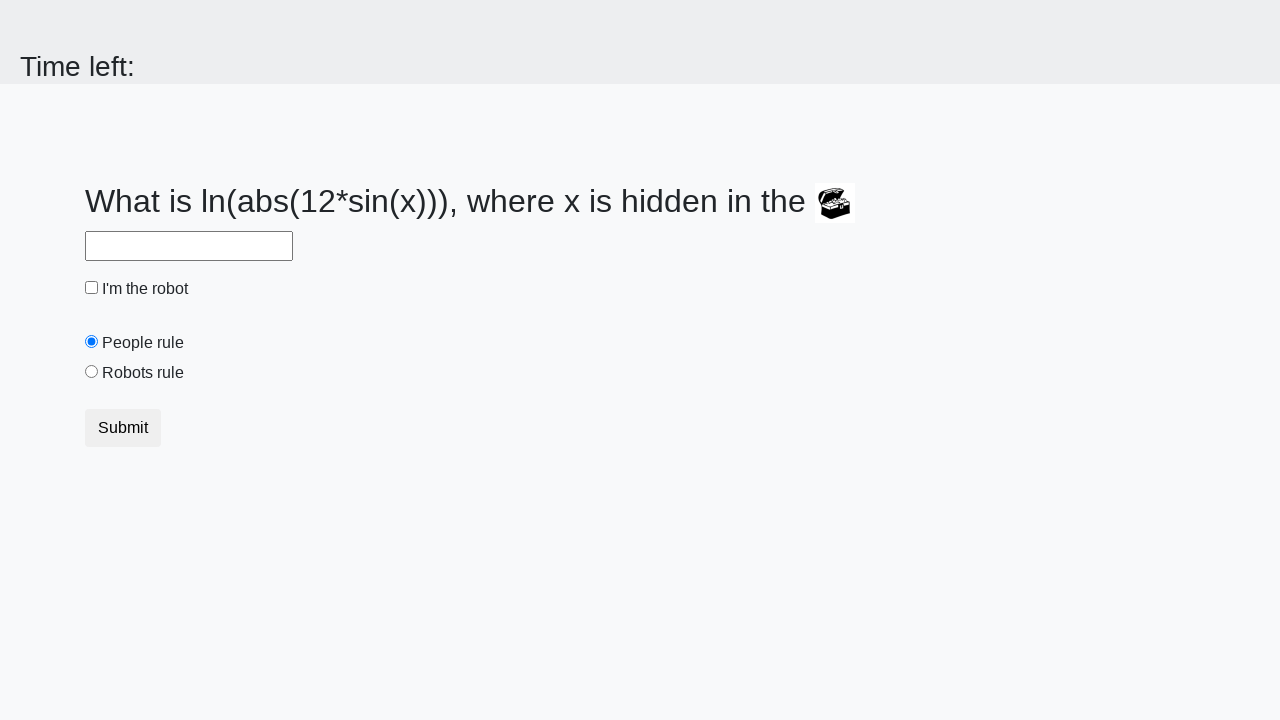

Waited for form submission result
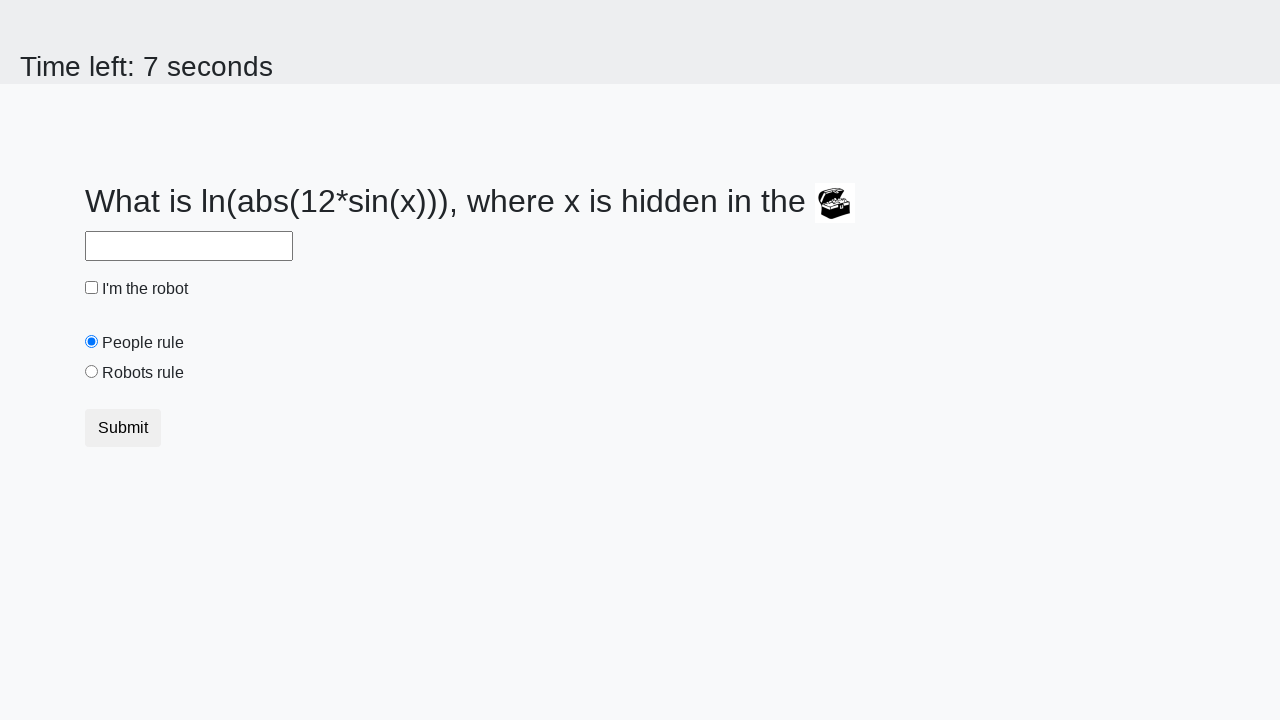

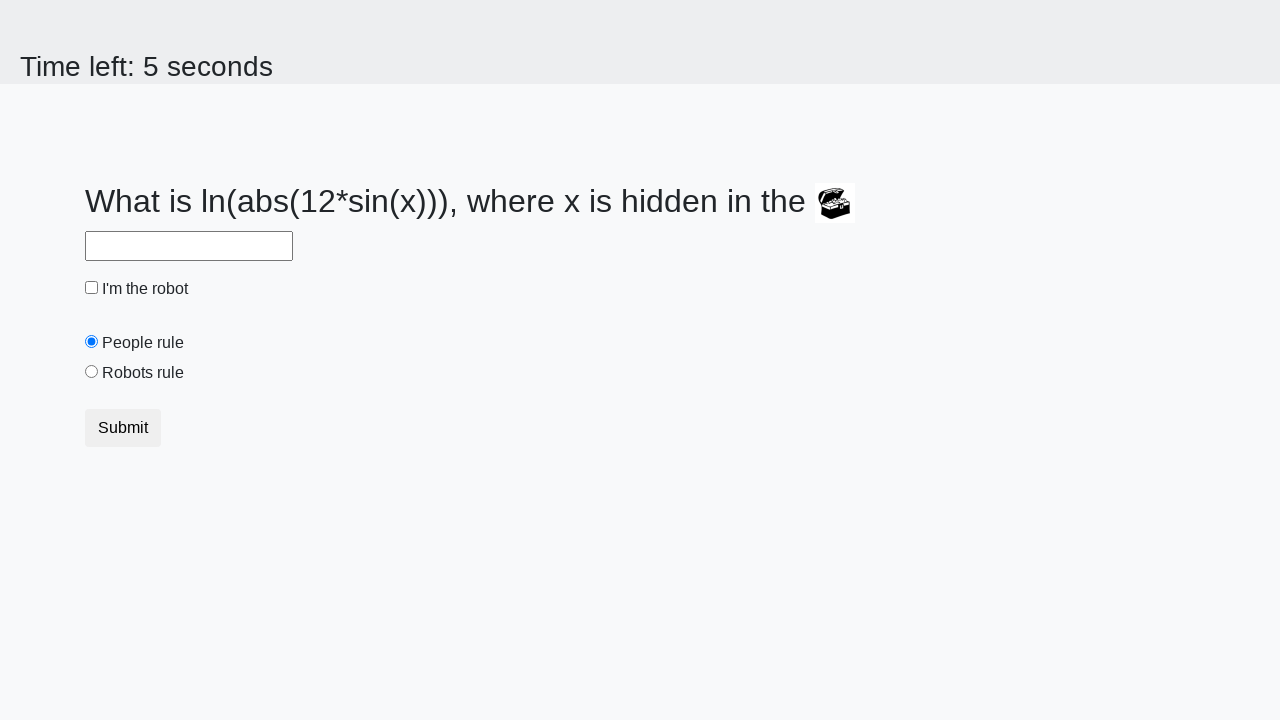